Tests iframe handling by switching to a single iframe, entering text in an input field, switching back to main content, clicking a link to navigate to nested iframes section, and switching to an outer frame.

Starting URL: http://demo.automationtesting.in/Frames.html

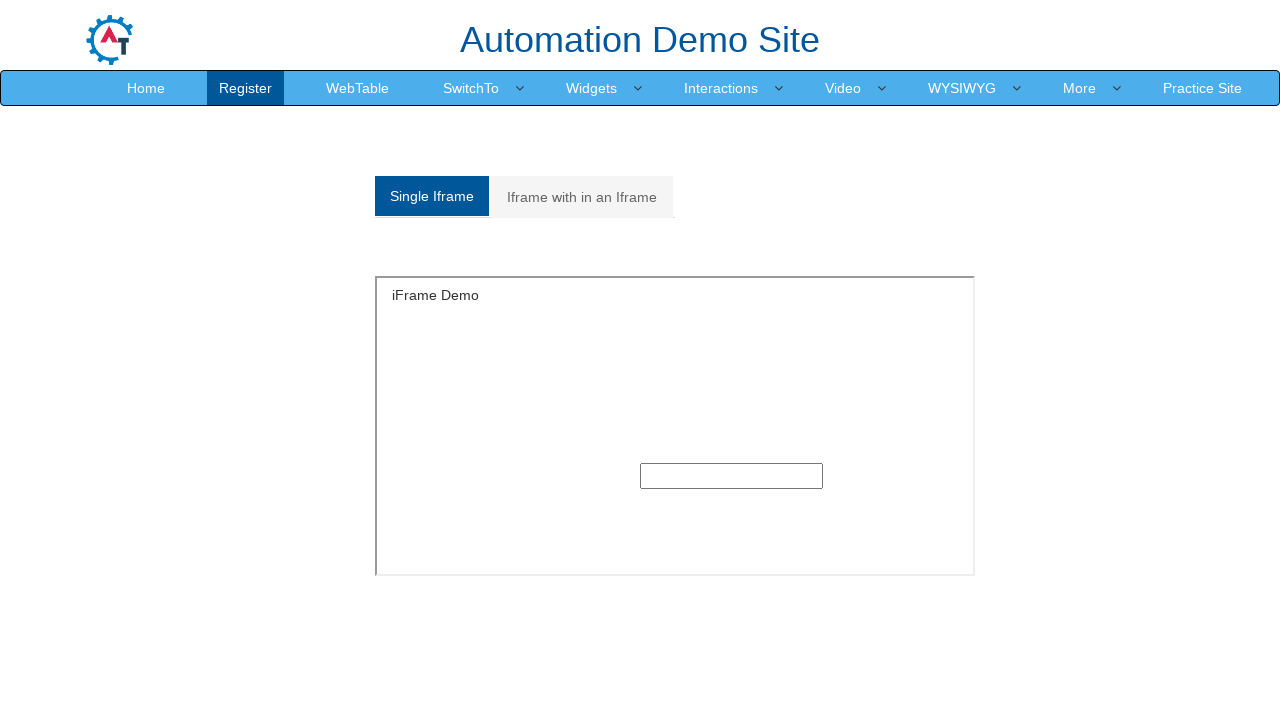

Set viewport size to 1920x1080
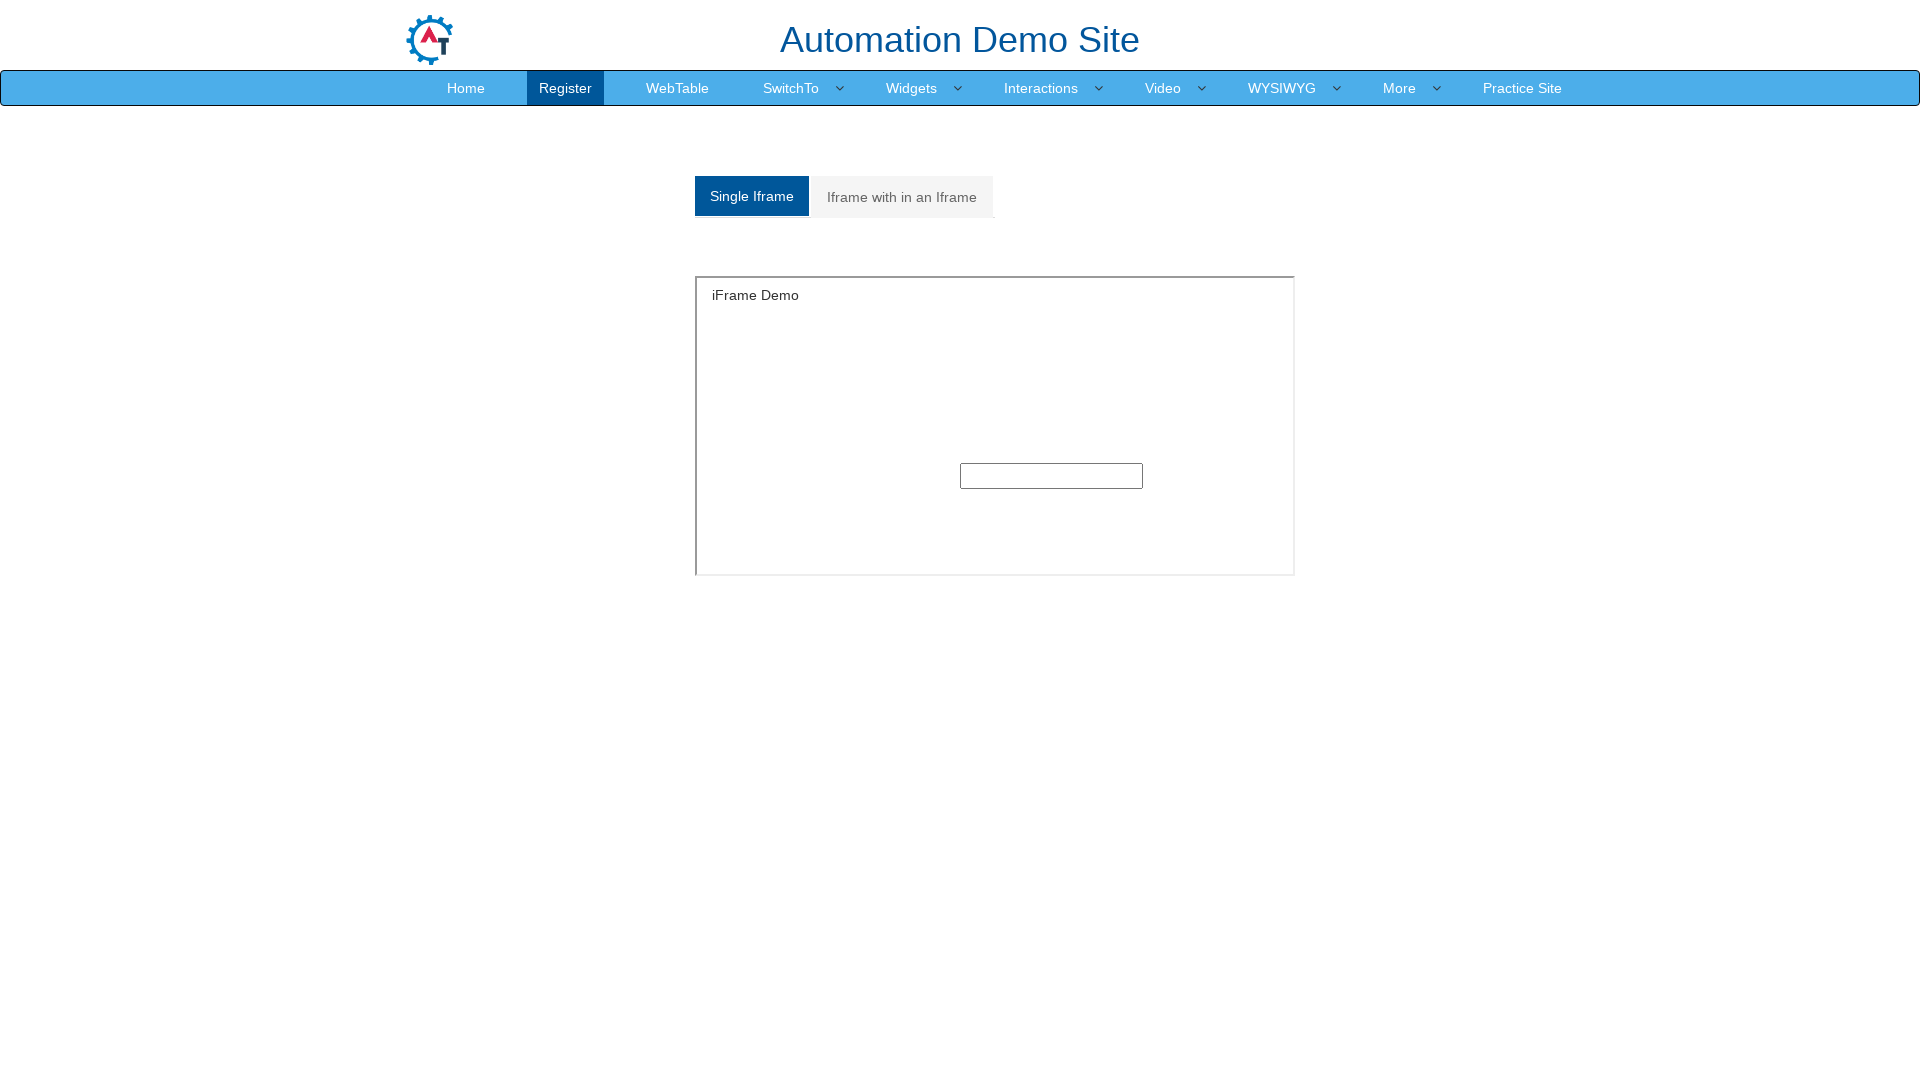

Located single iframe with ID 'singleframe'
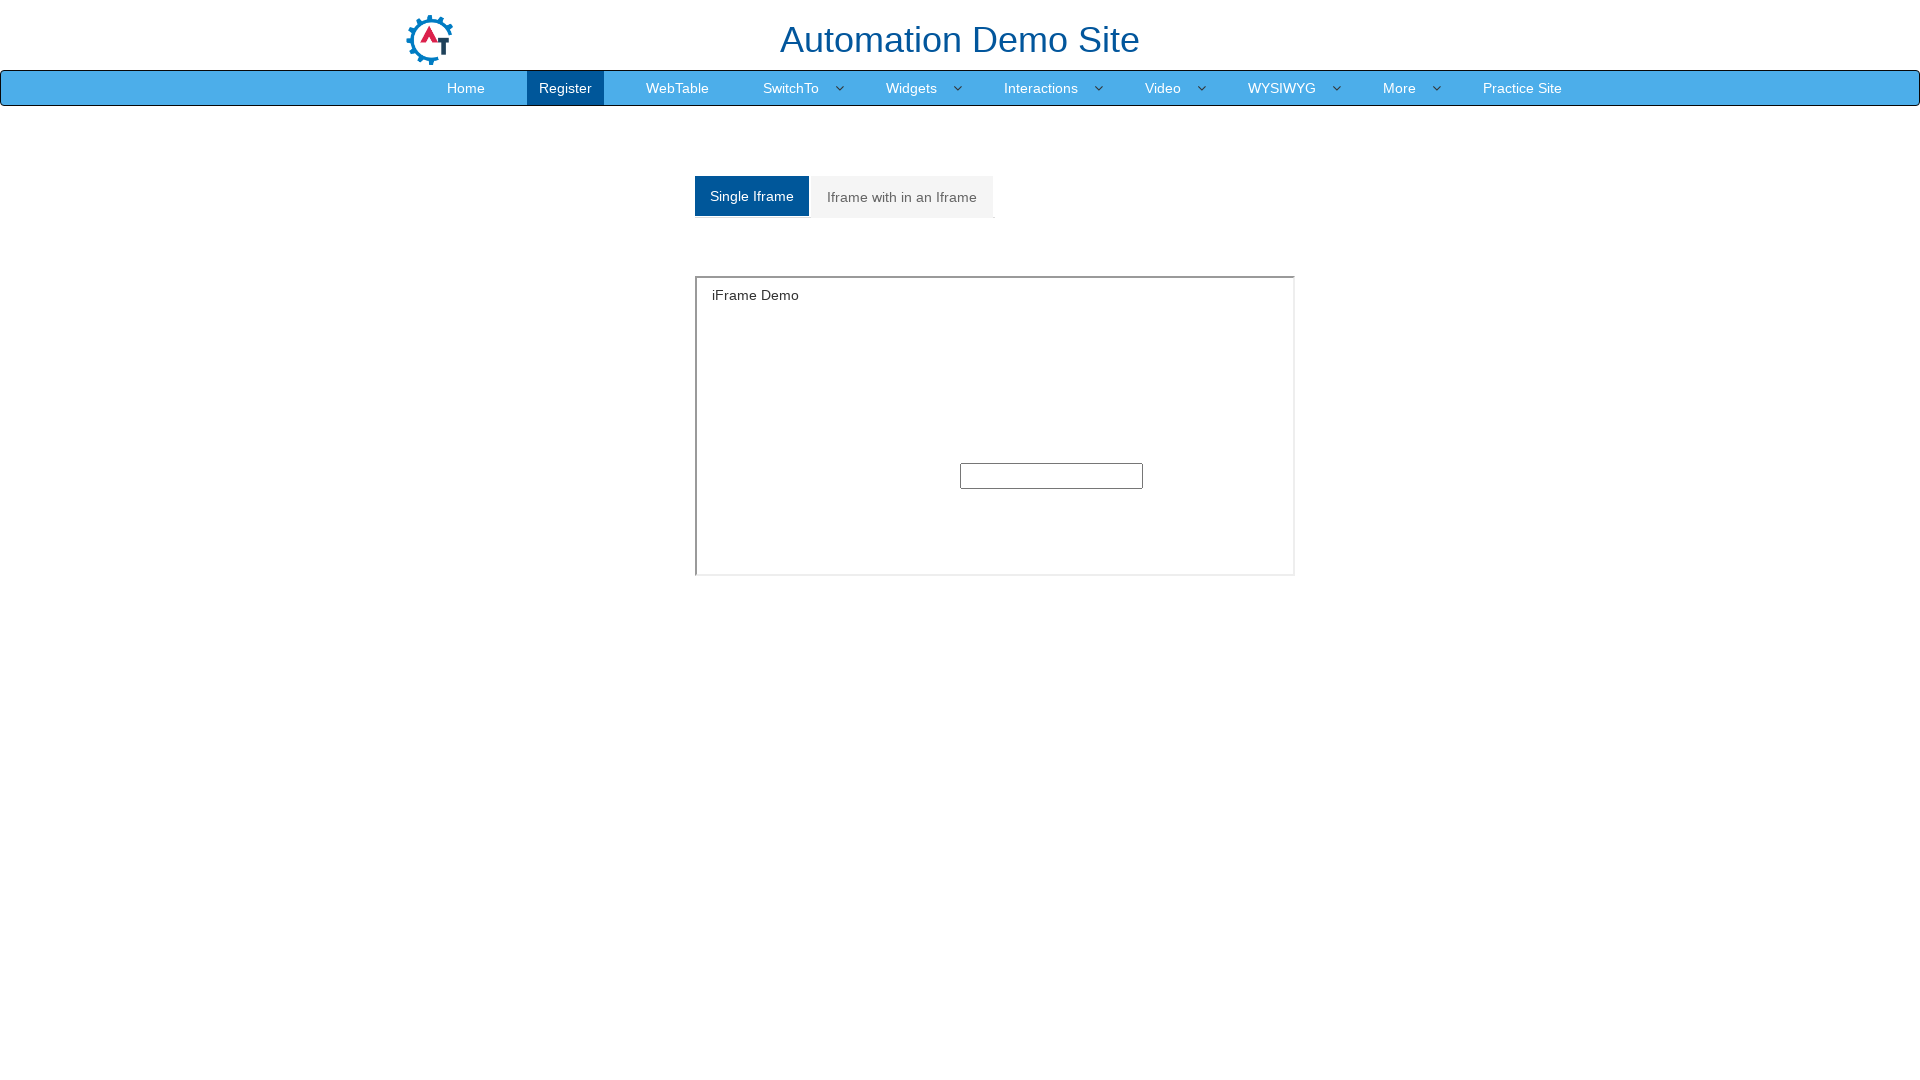

Entered 'hello' text in input field within iframe on #singleframe >> internal:control=enter-frame >> input[type='text'] >> nth=0
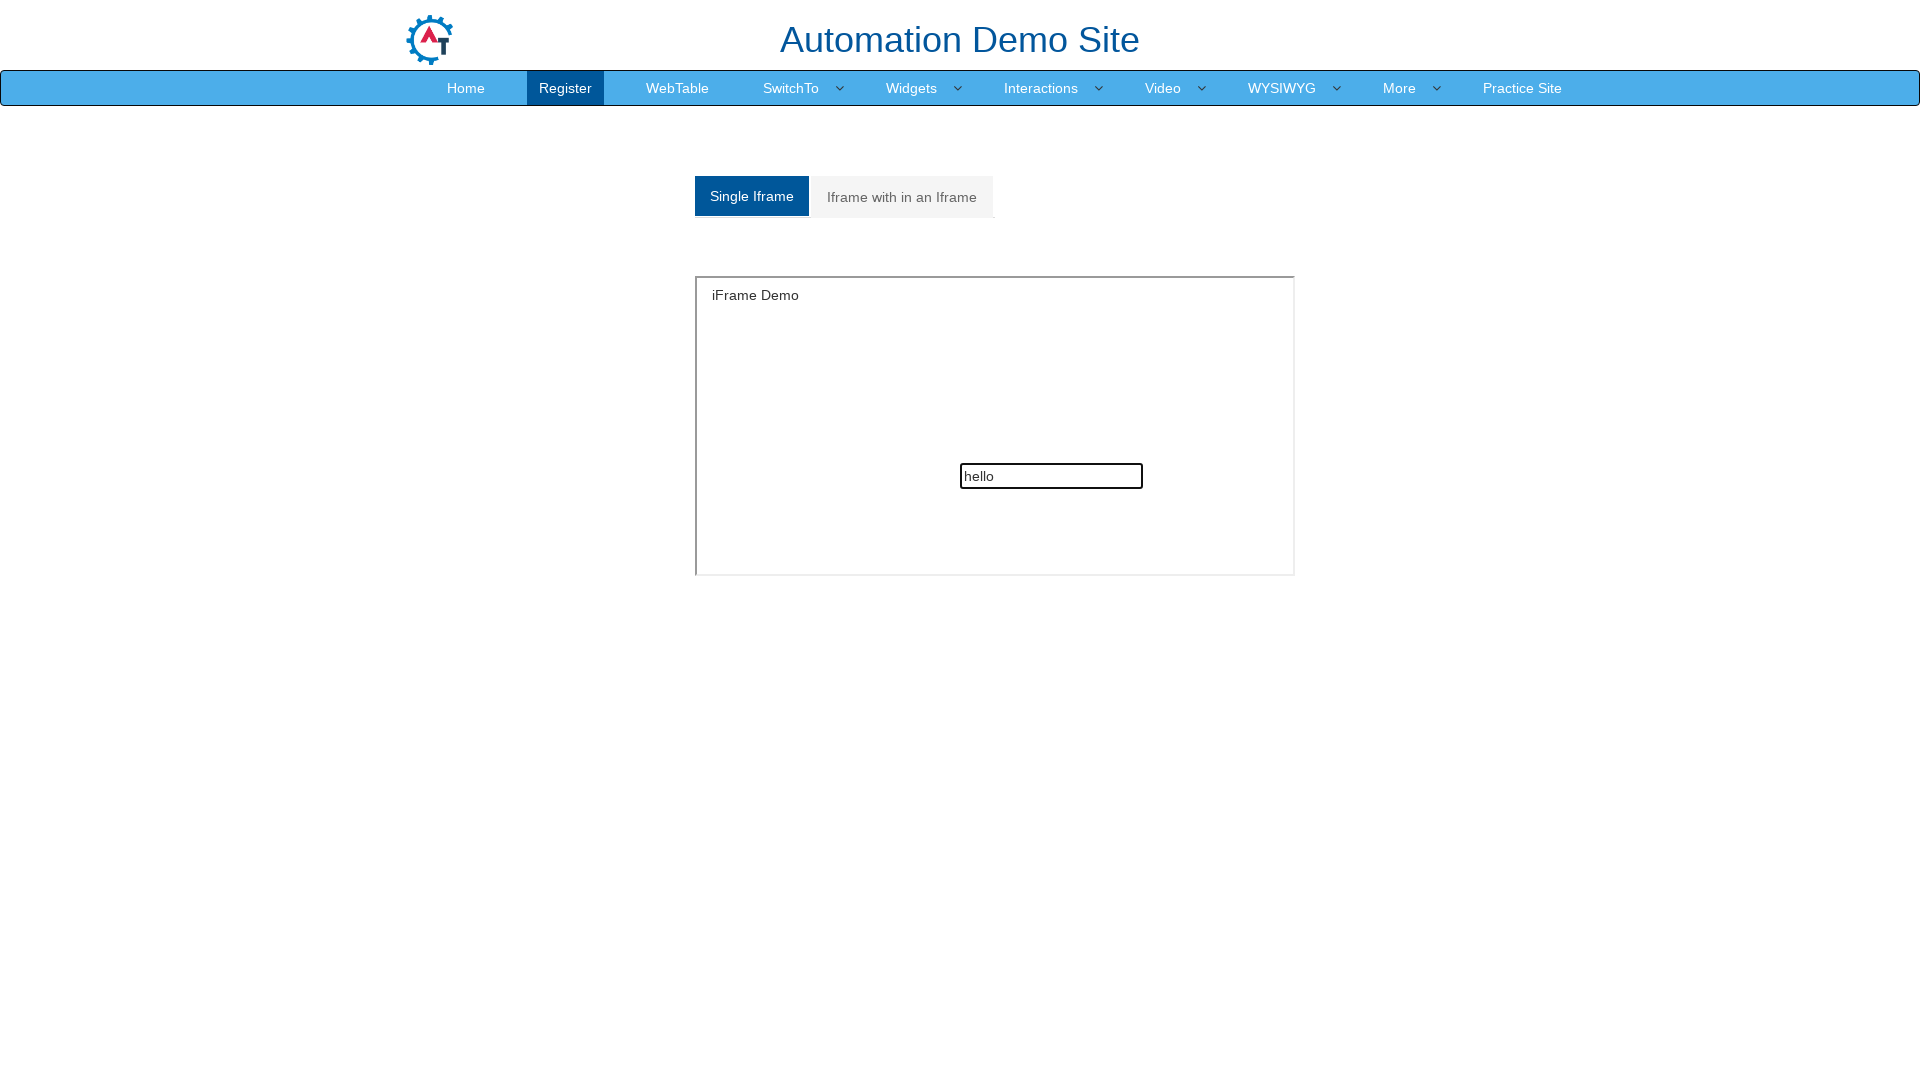

Clicked link to navigate to nested iframes section at (902, 197) on a:has-text('Iframe with in an Iframe')
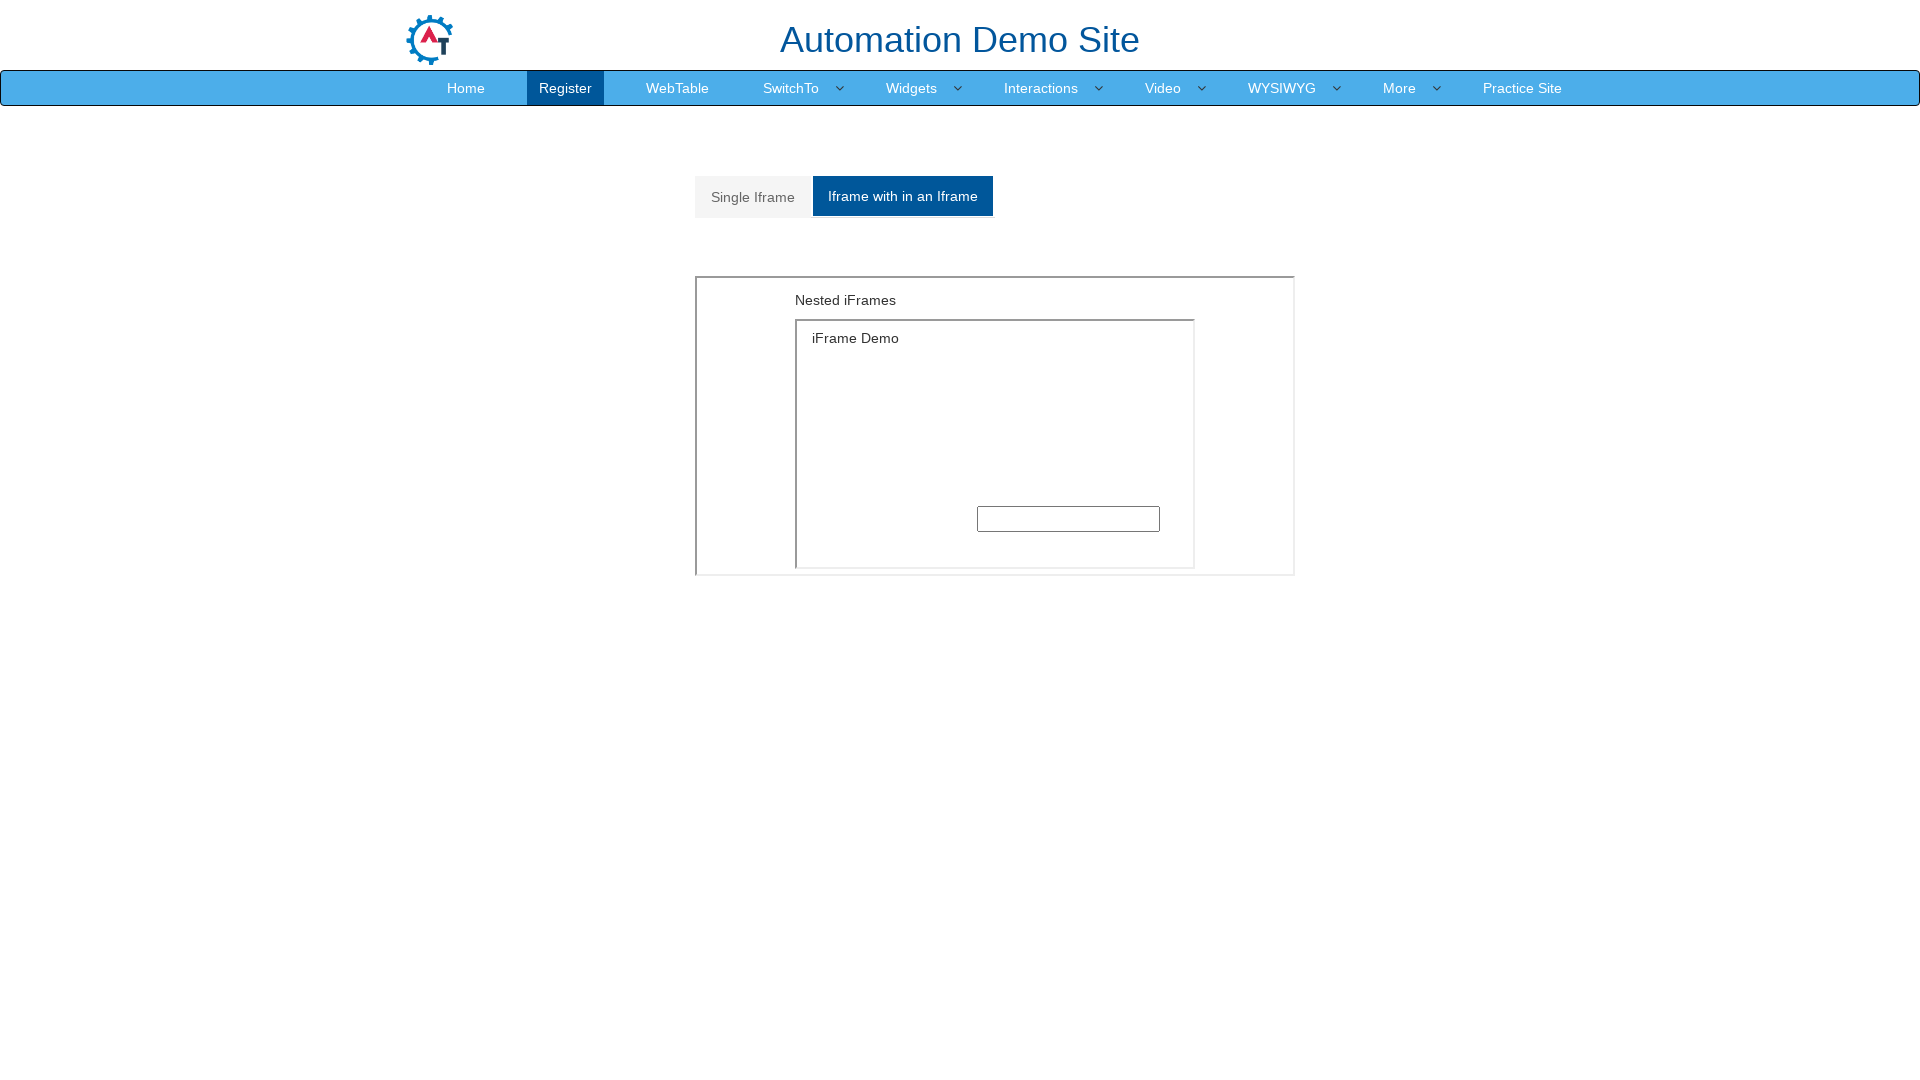

Waited for nested iframe with MultipleFrames.html to load
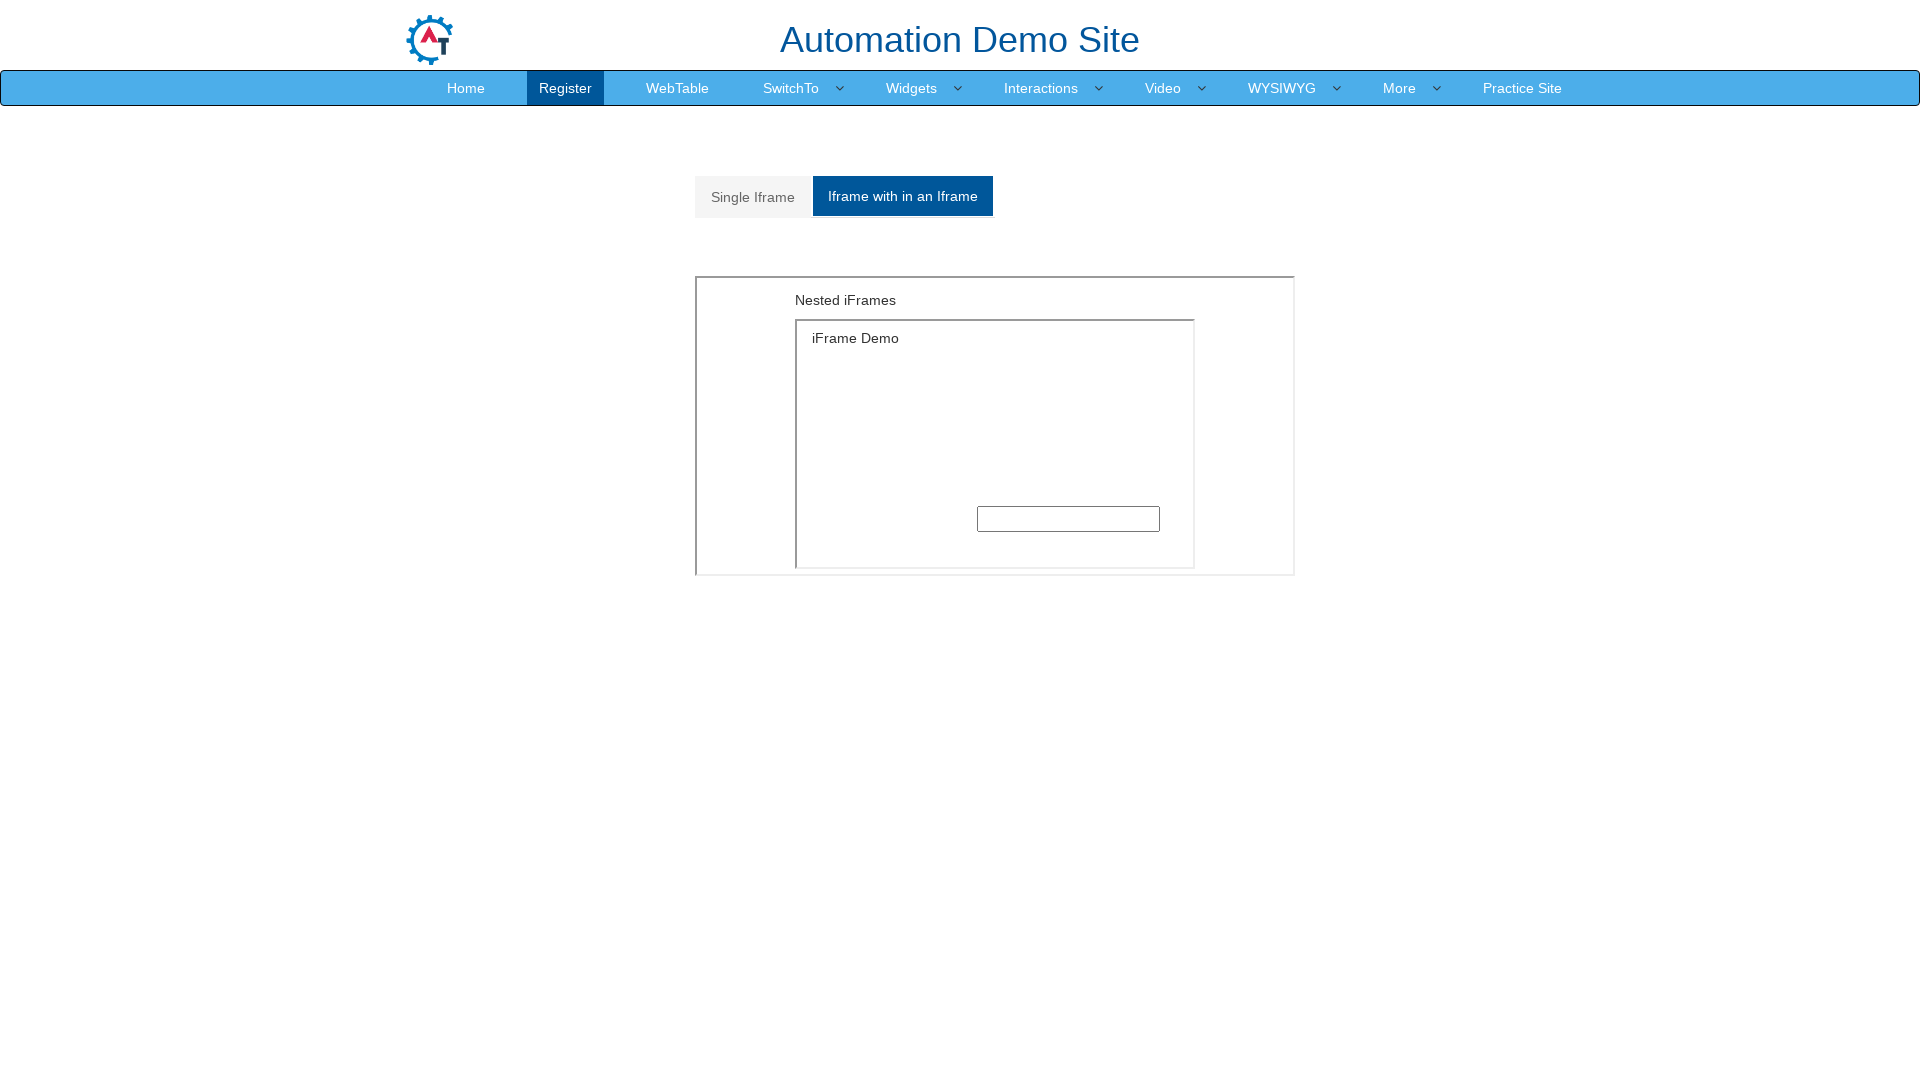

Located outer frame containing MultipleFrames.html
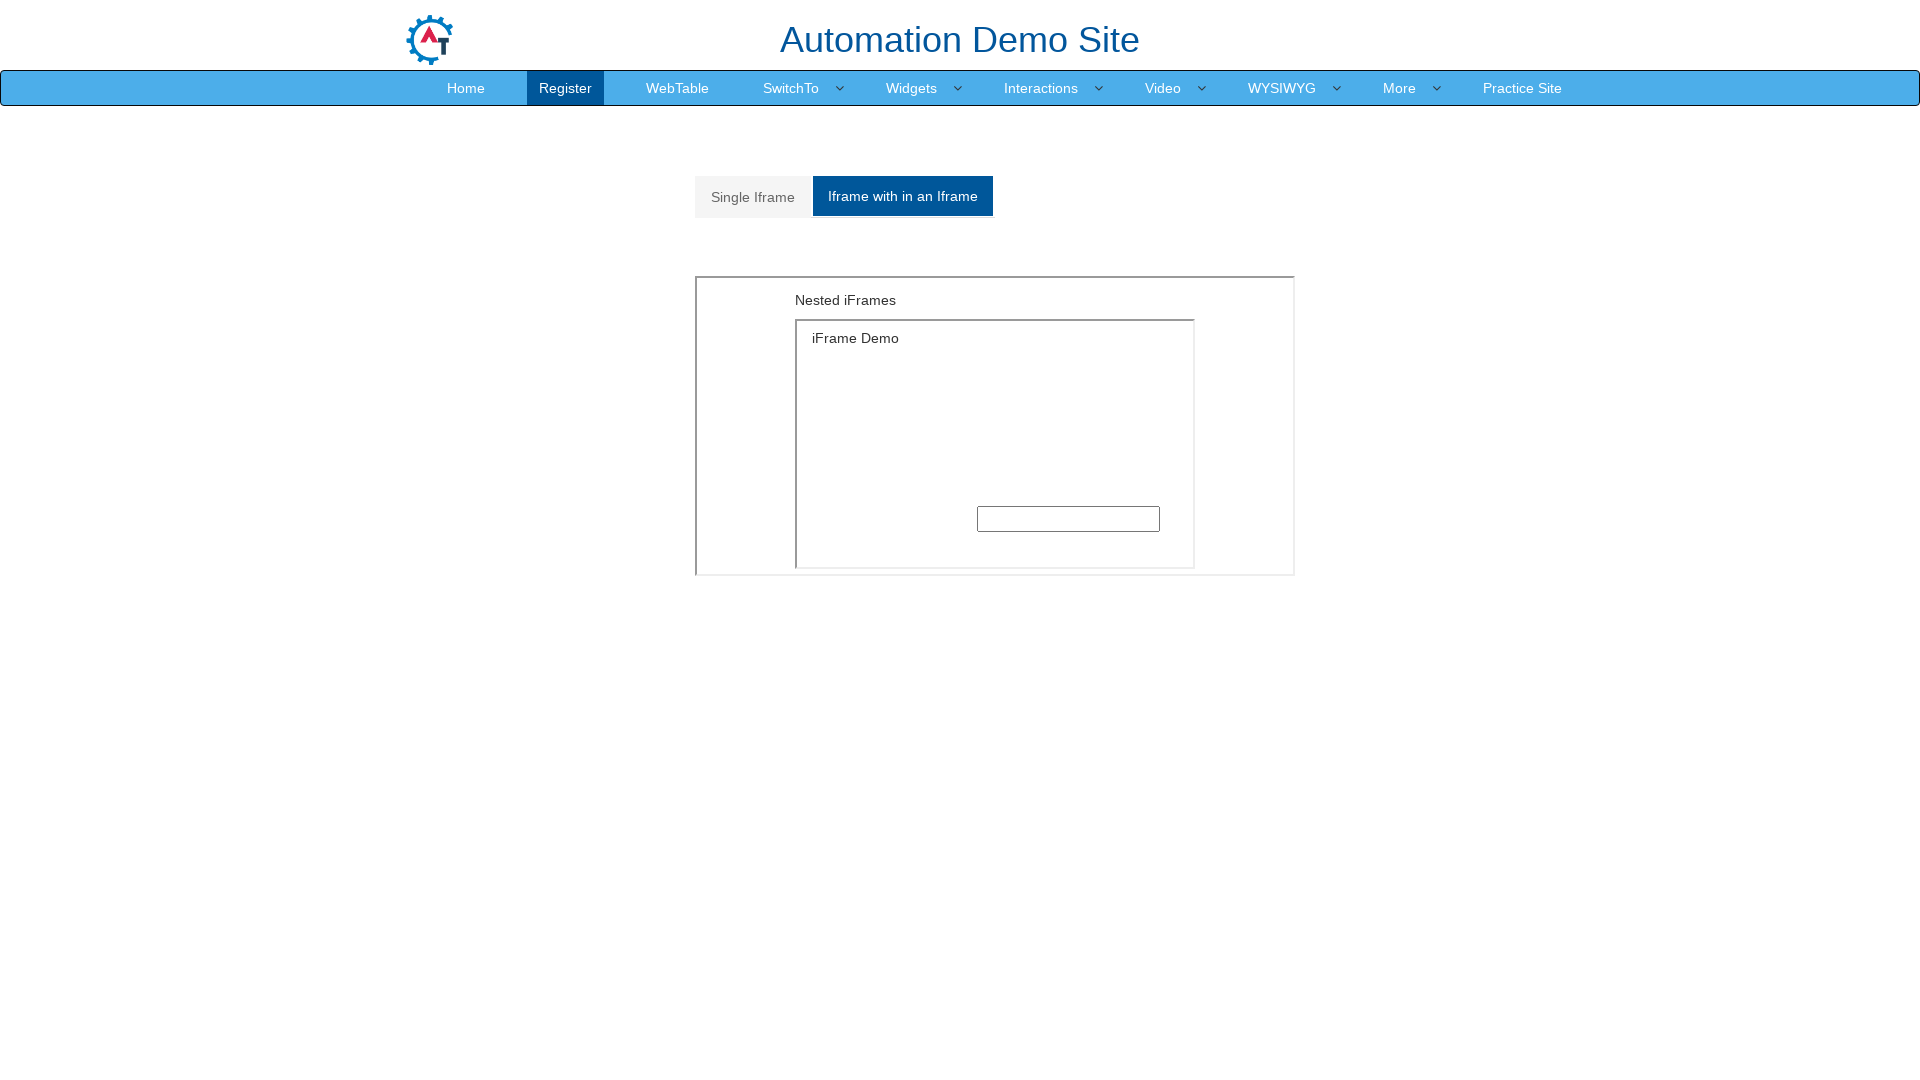

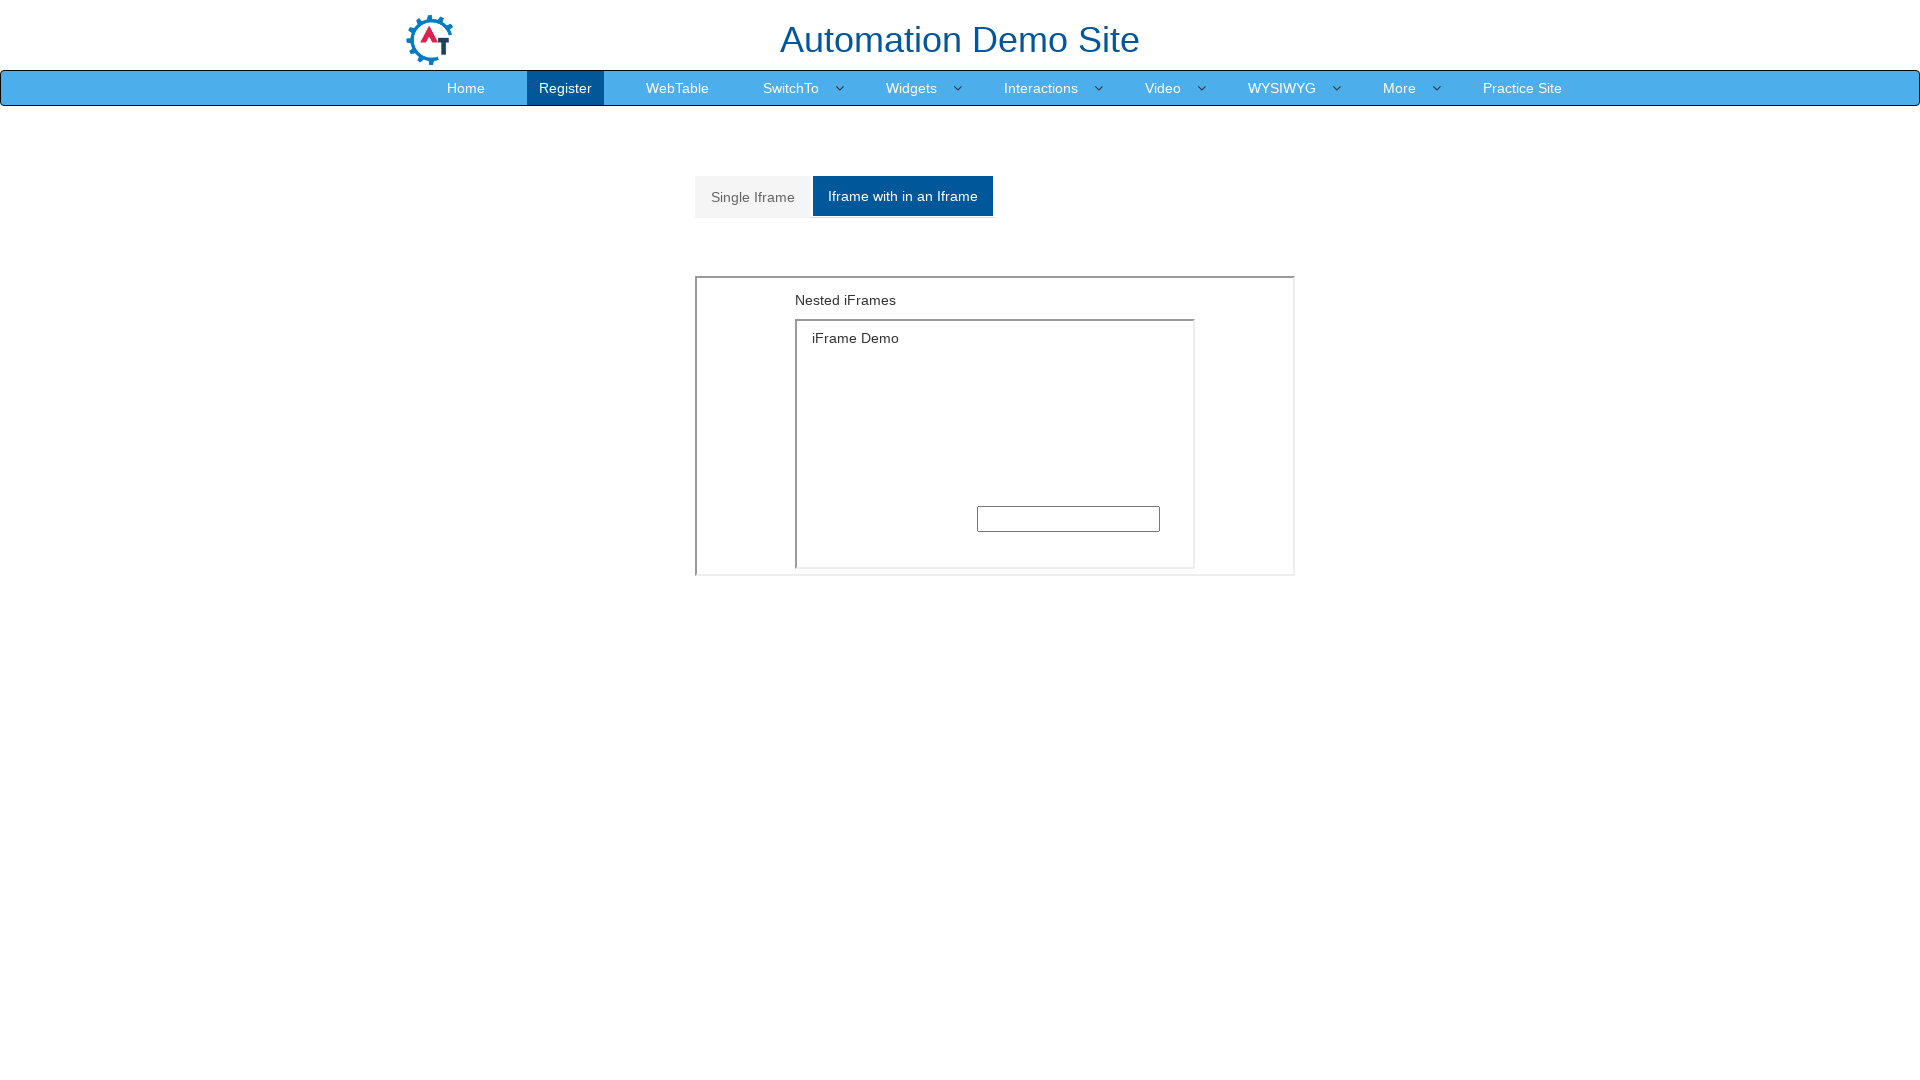